Tests browser navigation functionality by navigating between Myntra and Meesho websites using back, forward, and refresh operations

Starting URL: https://www.myntra.com/

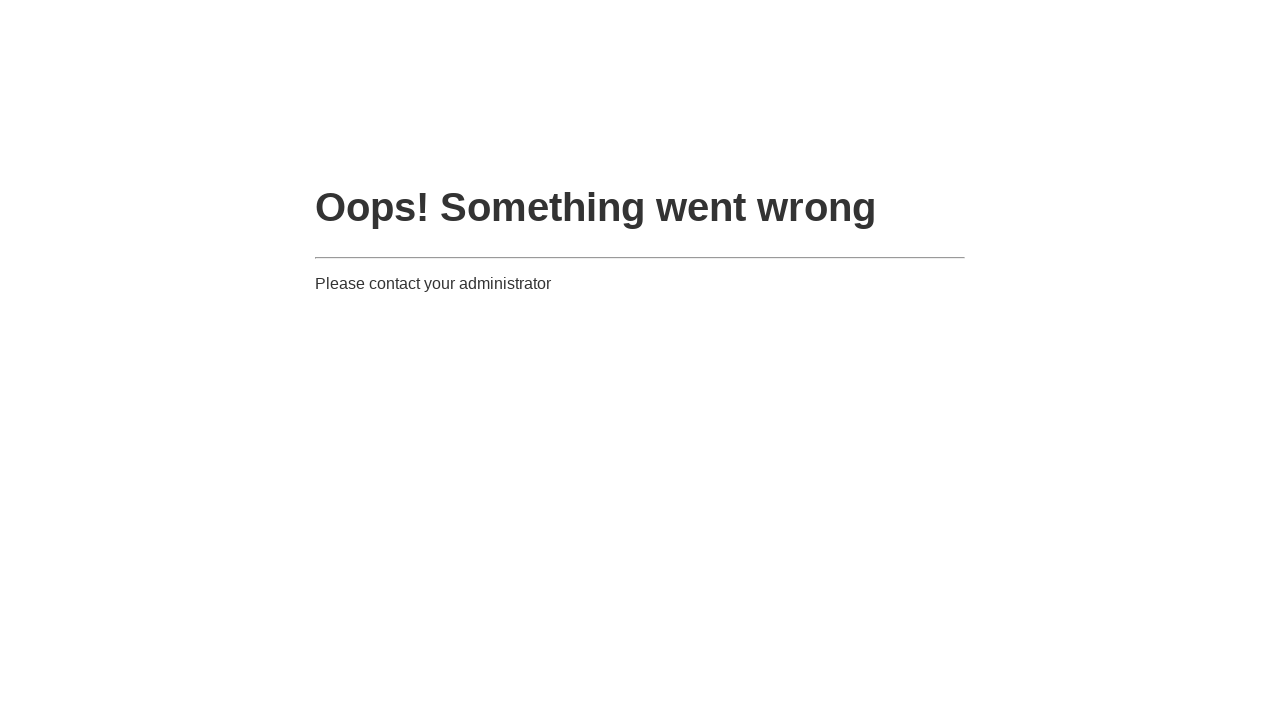

Navigated to Meesho website
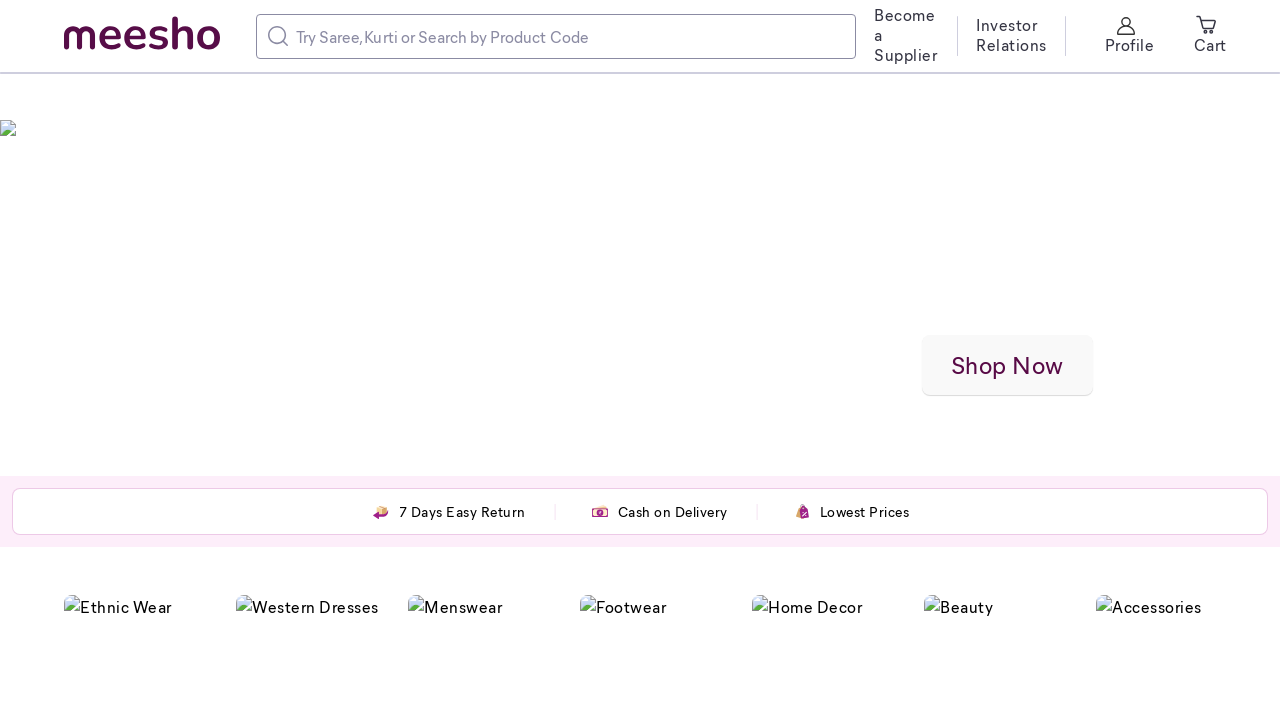

Navigated back to Myntra website
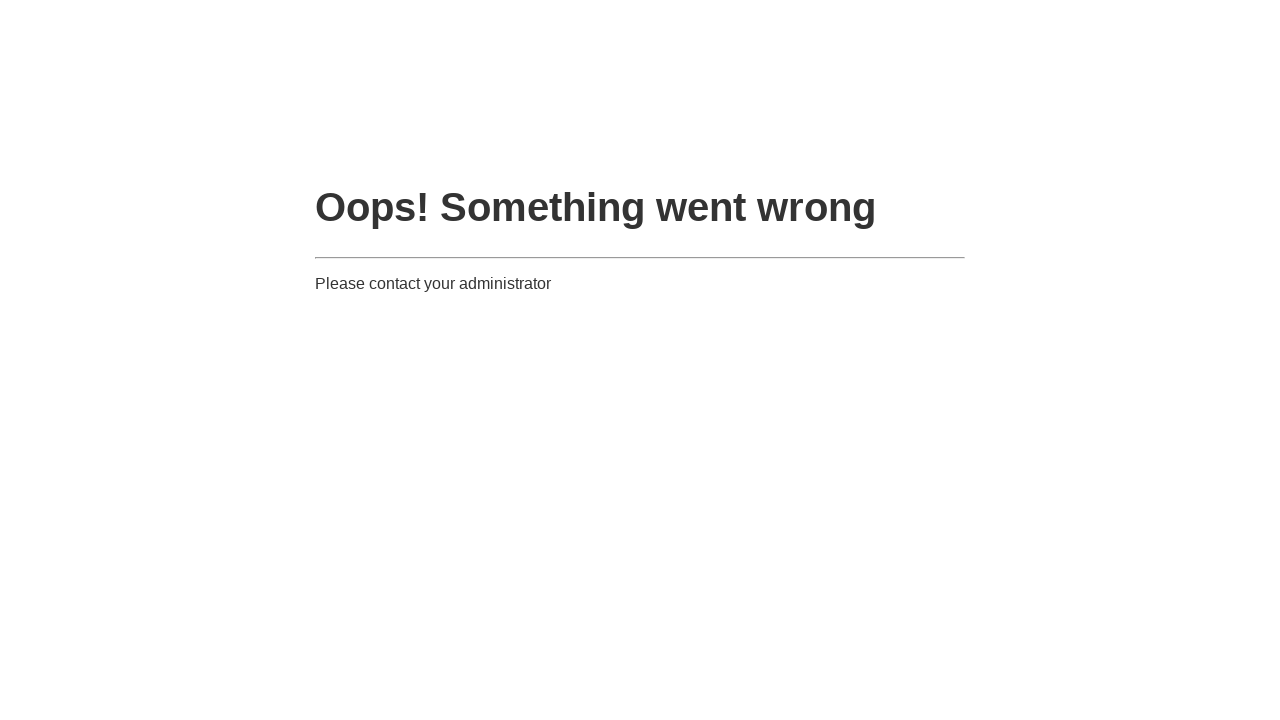

Refreshed the current page
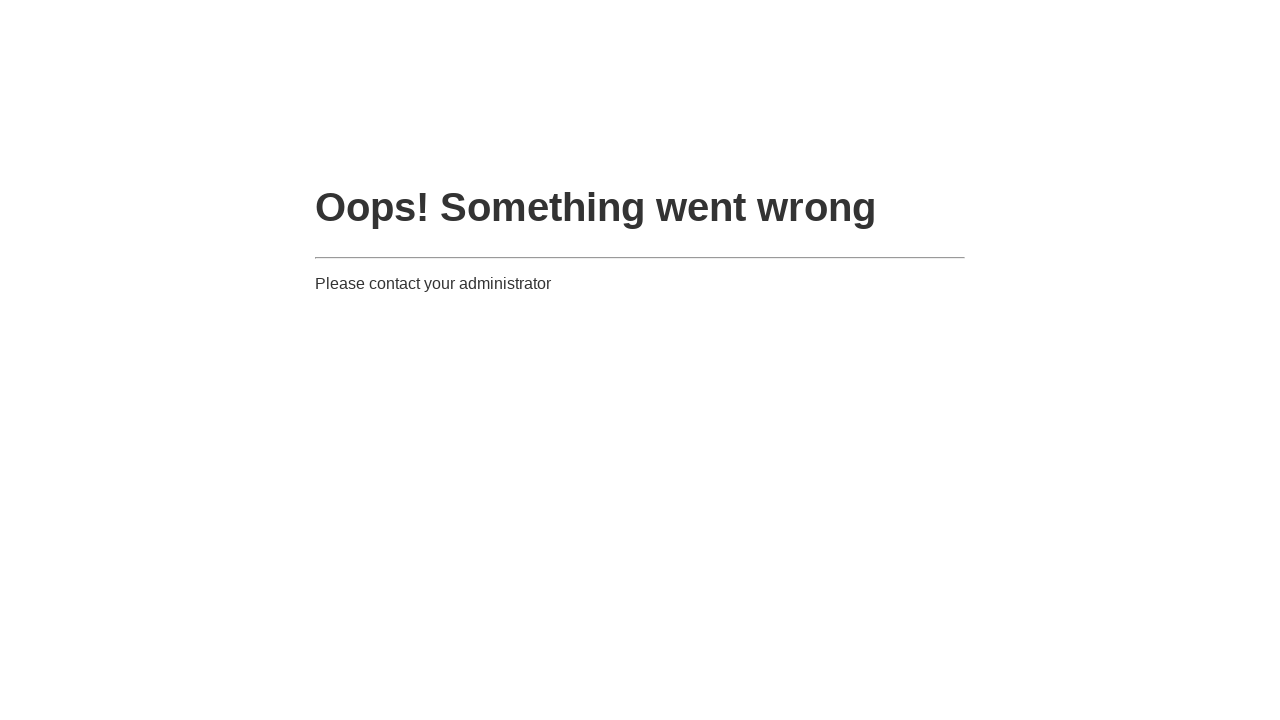

Navigated forward to Meesho website
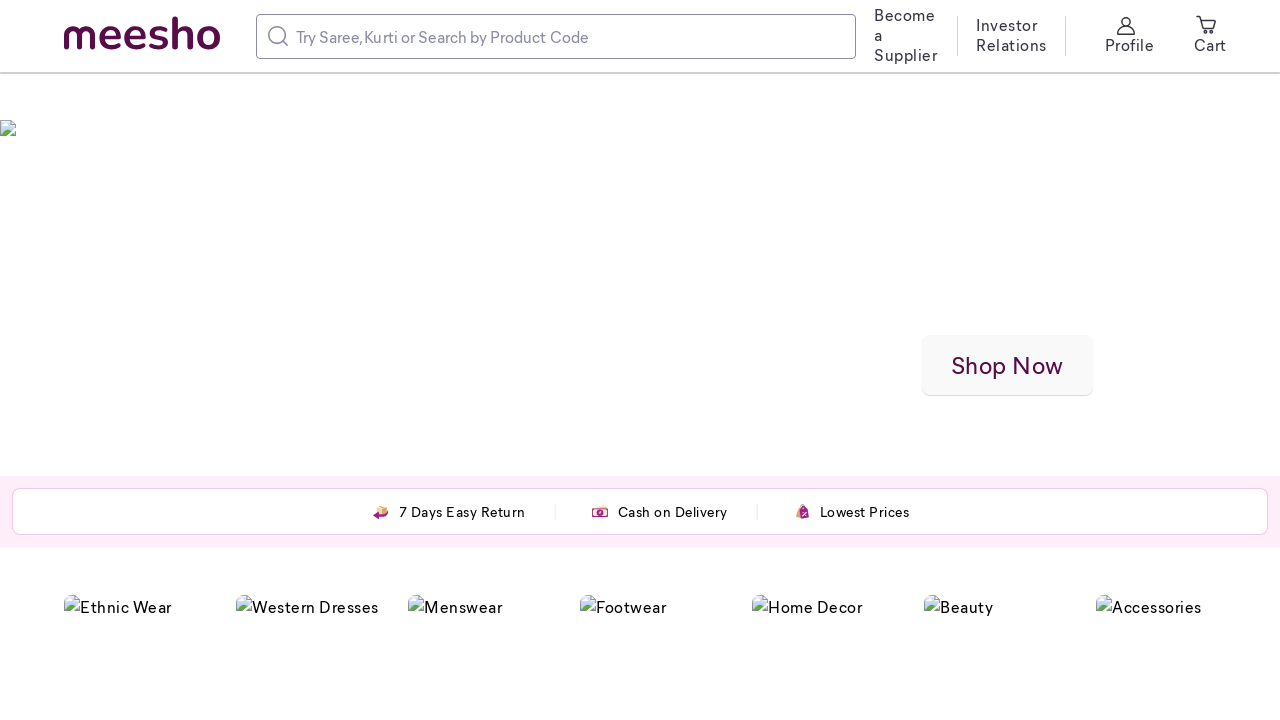

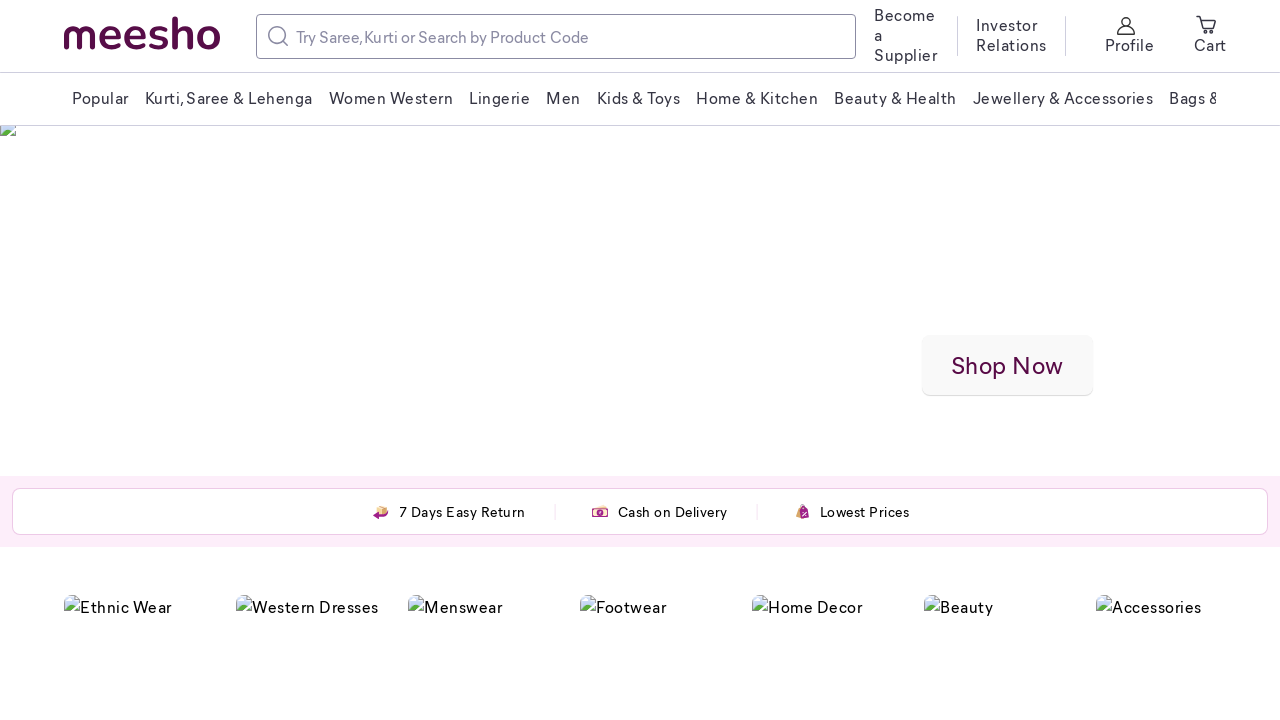